Tests explicit wait functionality by clicking a remove button and waiting for a message element to appear

Starting URL: http://the-internet.herokuapp.com/dynamic_controls

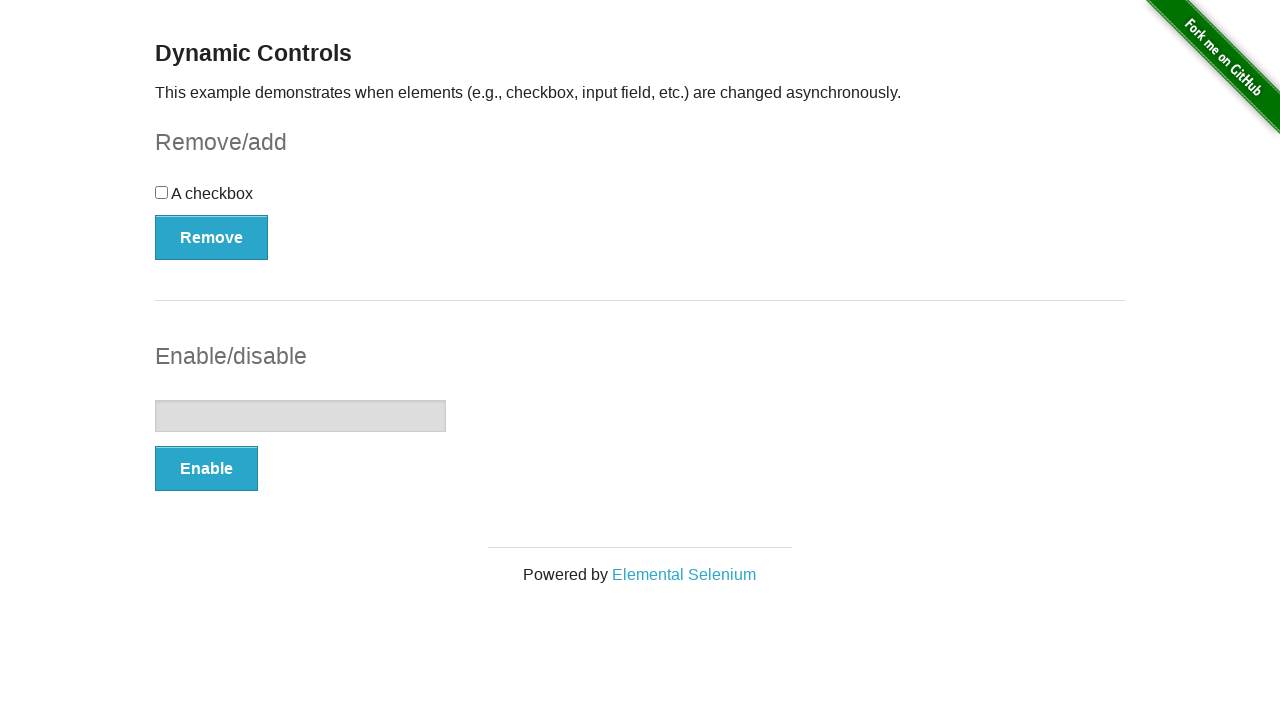

Clicked the remove button at (212, 237) on button[type='button']
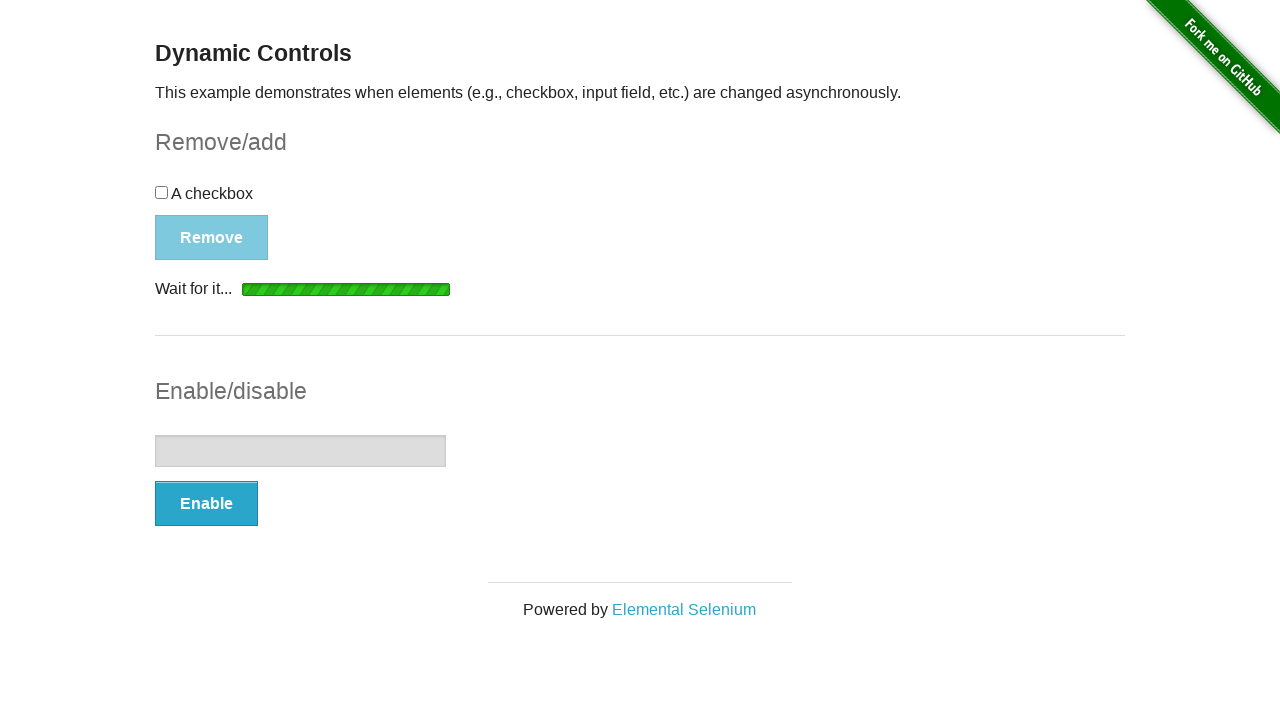

Message element appeared after clicking remove button
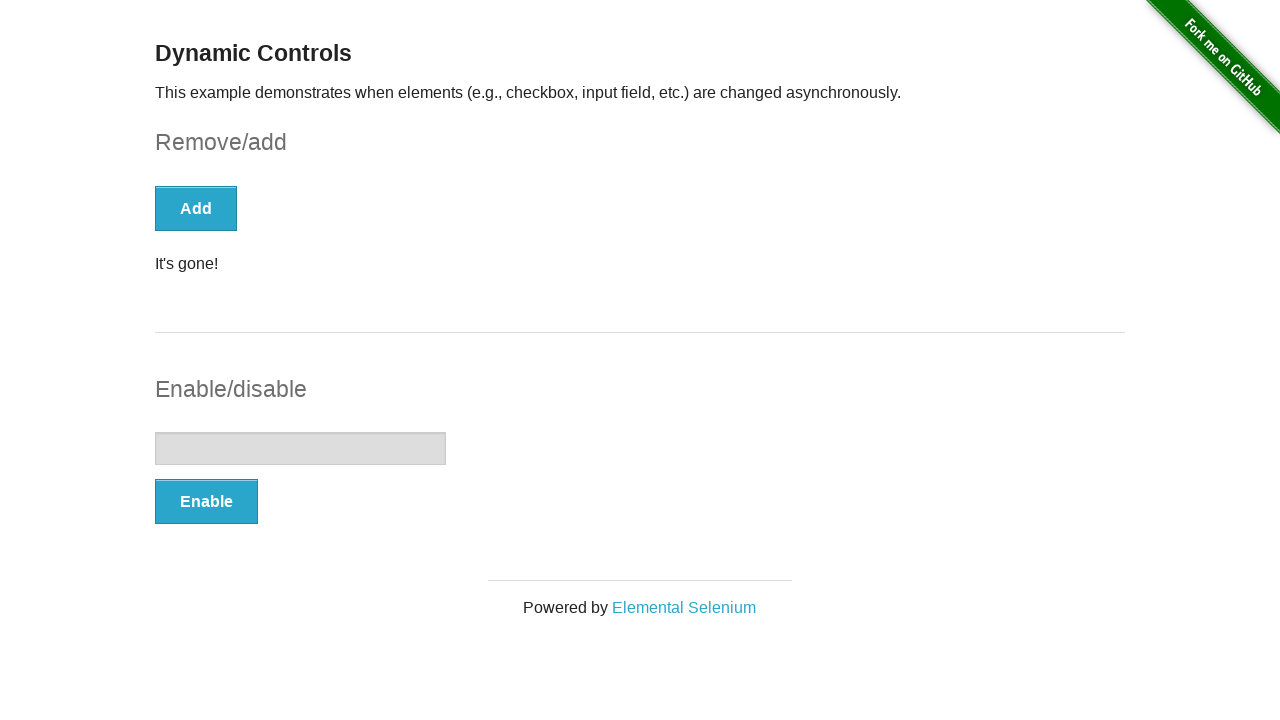

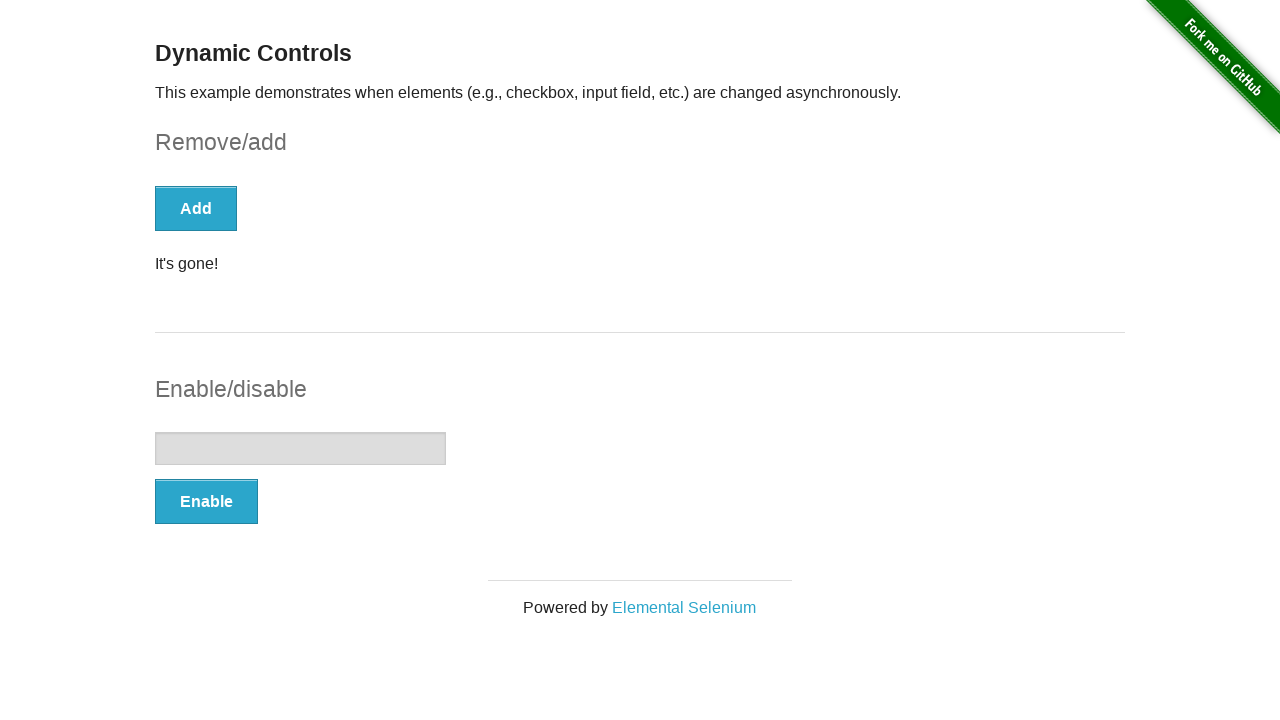